Tests regular click functionality on a button and verifies the success message is displayed

Starting URL: https://demoqa.com/buttons

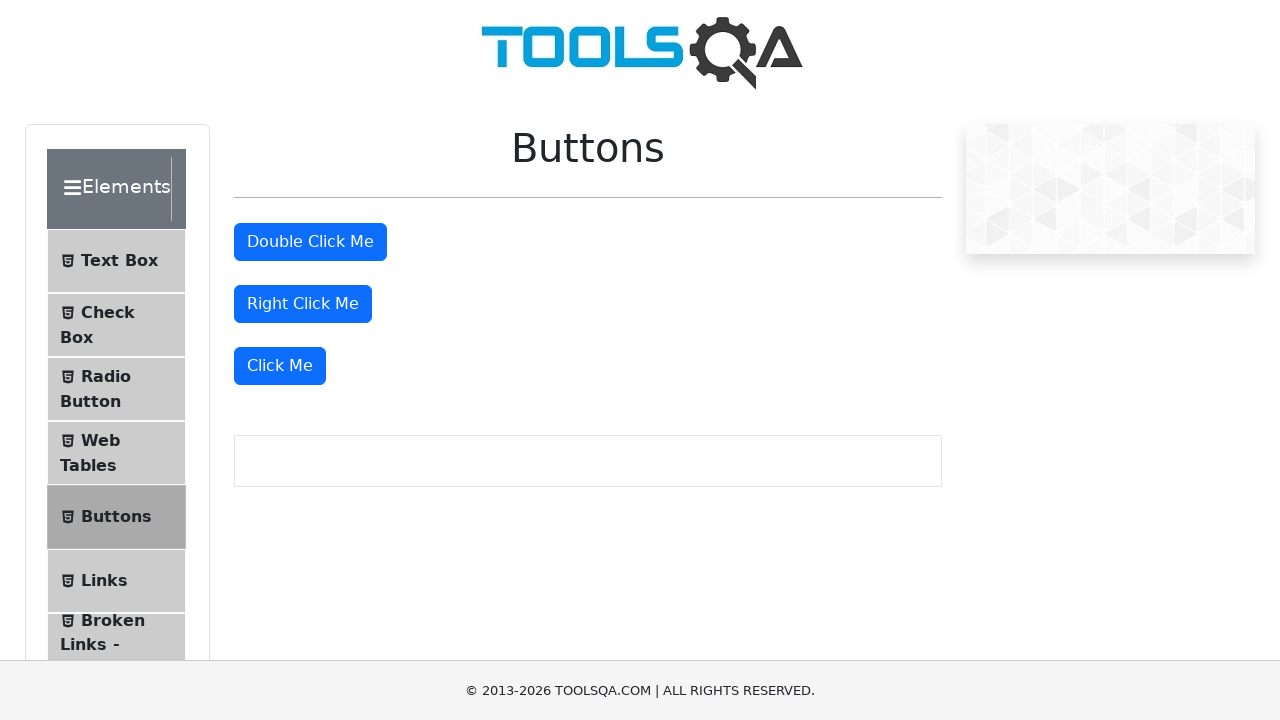

Clicked the 'Click Me' button at (280, 366) on xpath=//button[.='Click Me']
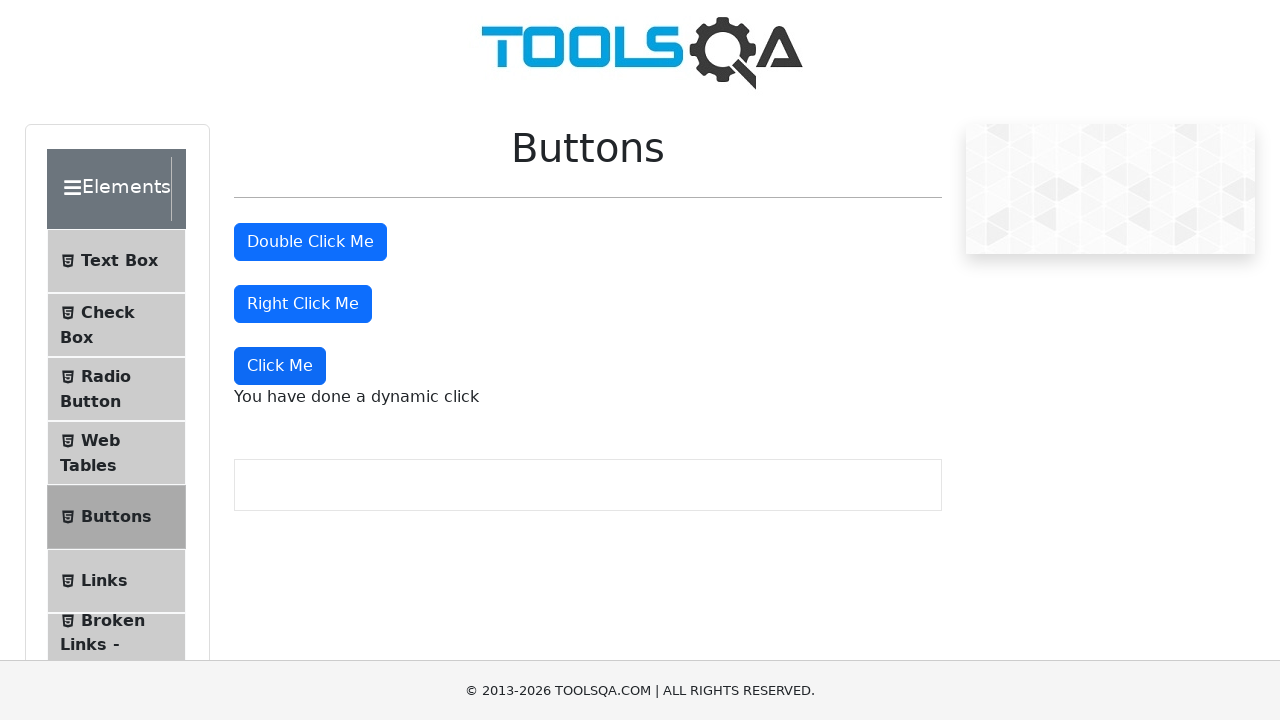

Success message appeared after button click
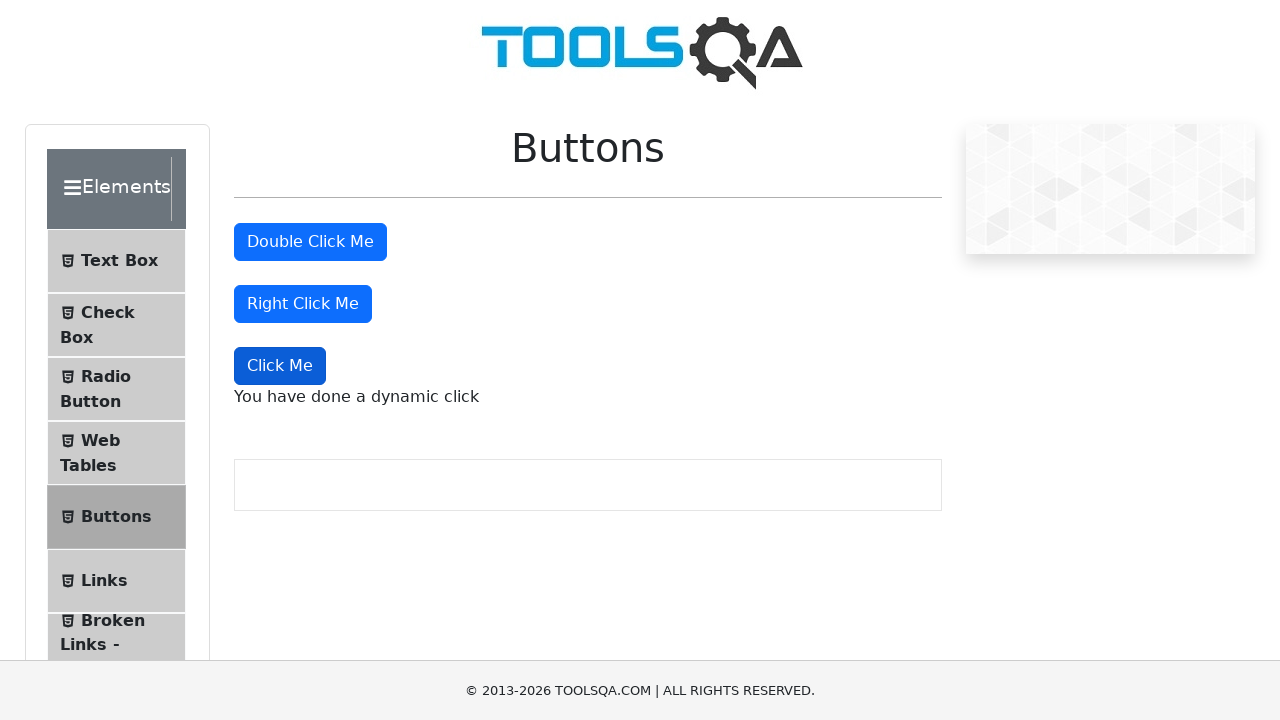

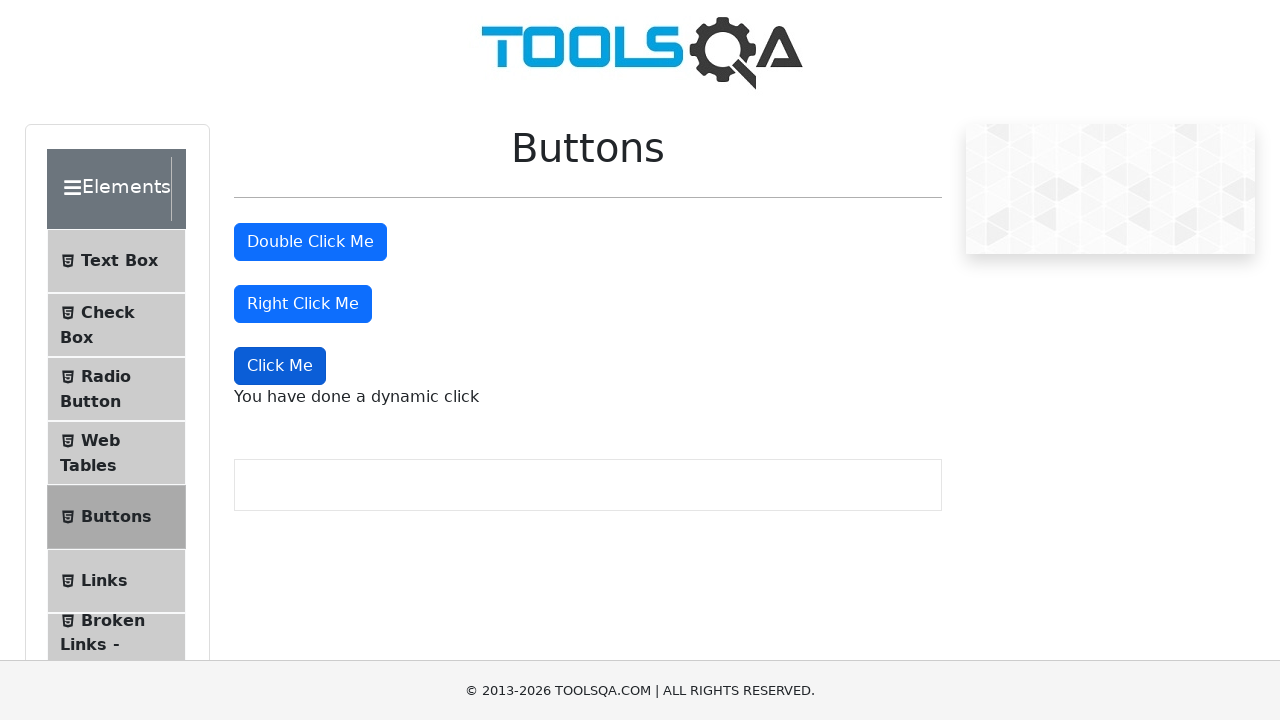